Tests the add/remove elements functionality by clicking the Add Element button multiple times, verifying Delete buttons appear, then removing them and verifying the count changes correctly.

Starting URL: https://the-internet.herokuapp.com/add_remove_elements/

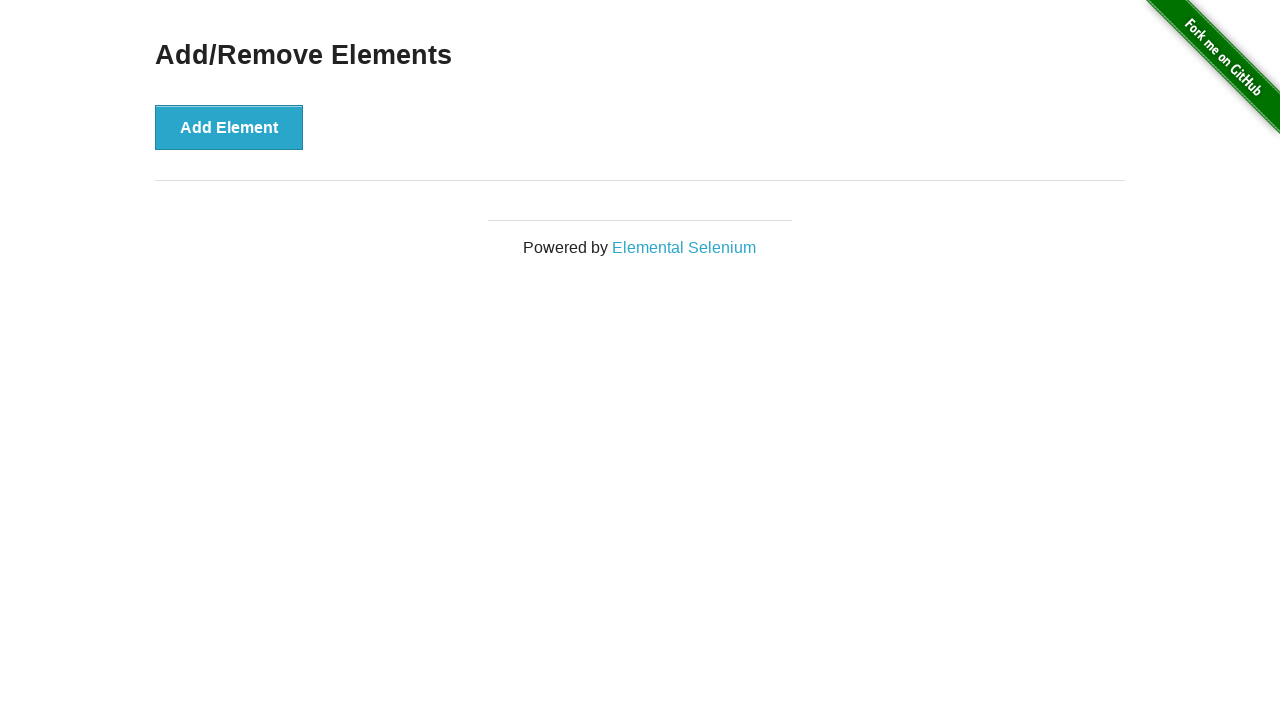

Page title 'Add/Remove Elements' is displayed
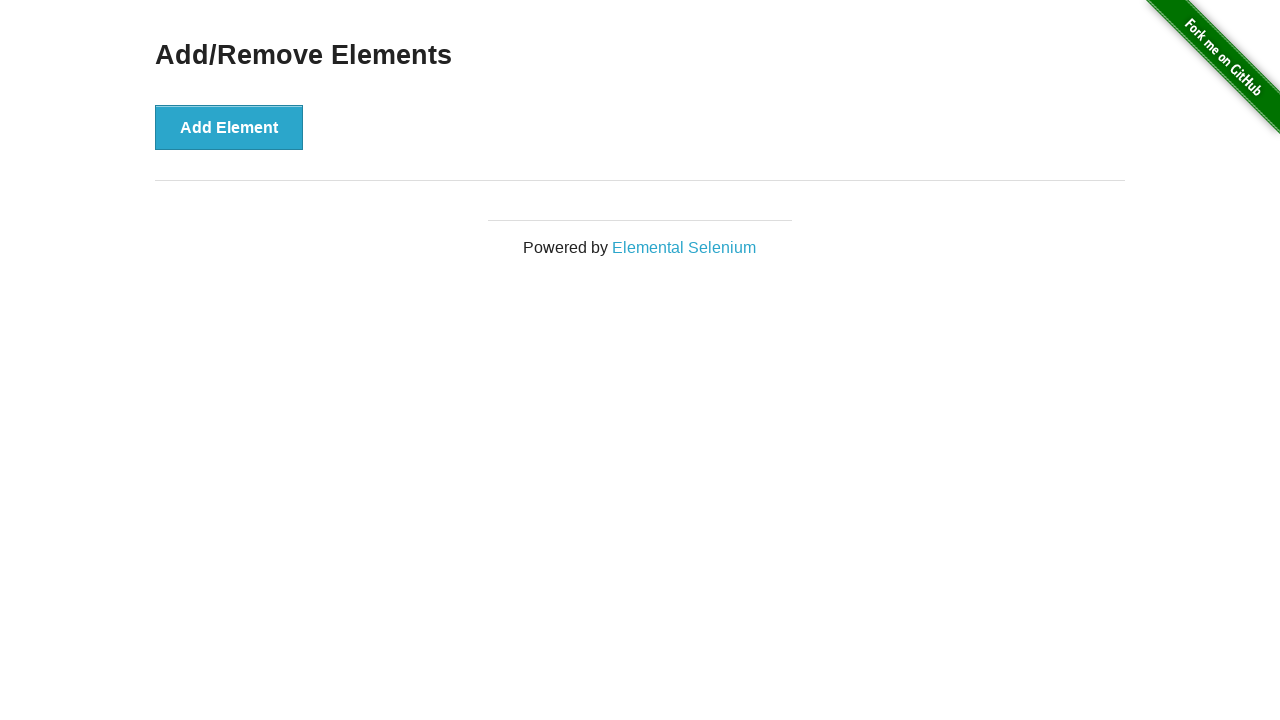

Clicked Add Element button once at (229, 127) on xpath=//button[contains(text(),'Add Element')]
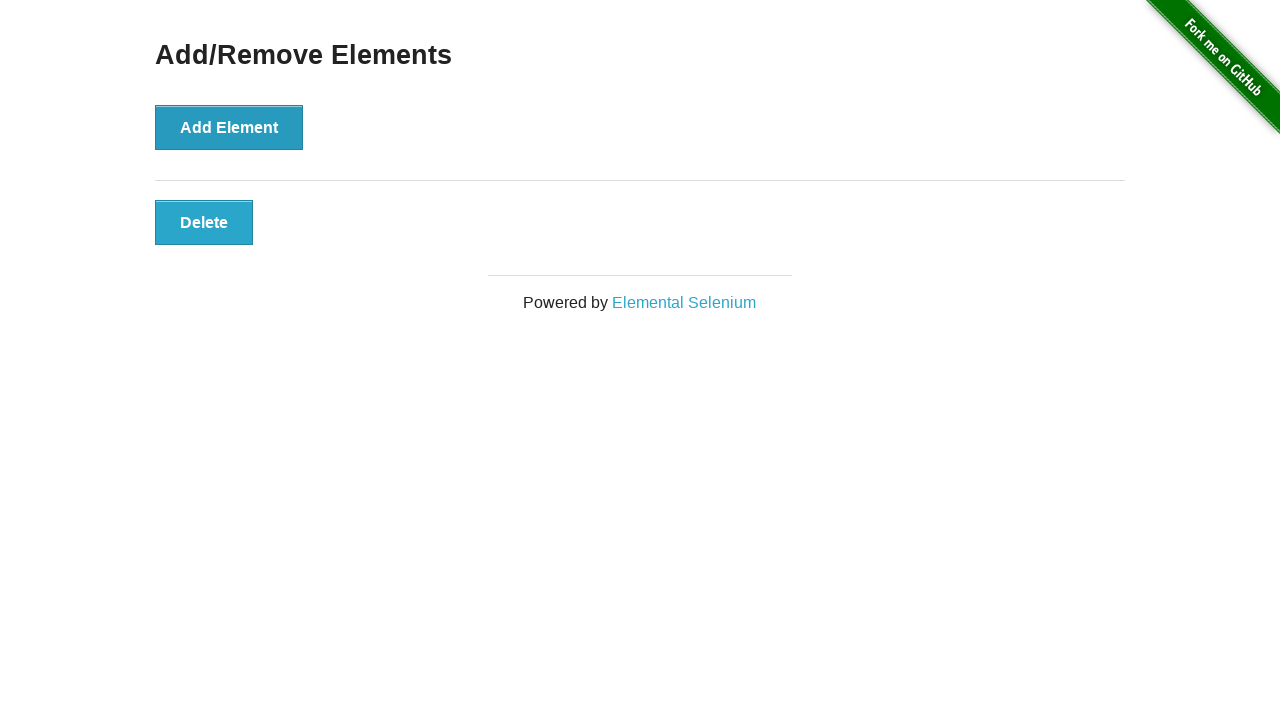

Delete button appeared after adding element
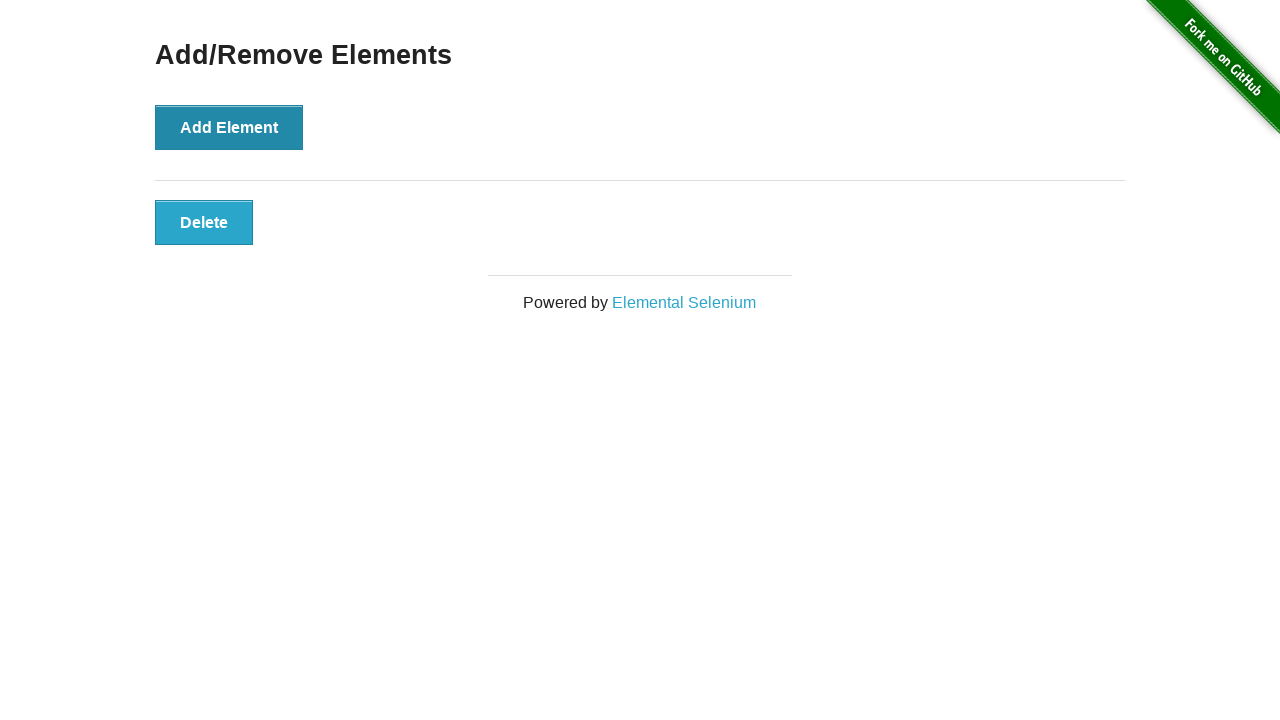

Clicked Delete button to remove element at (204, 222) on xpath=//button[contains(text(),'Delete')]
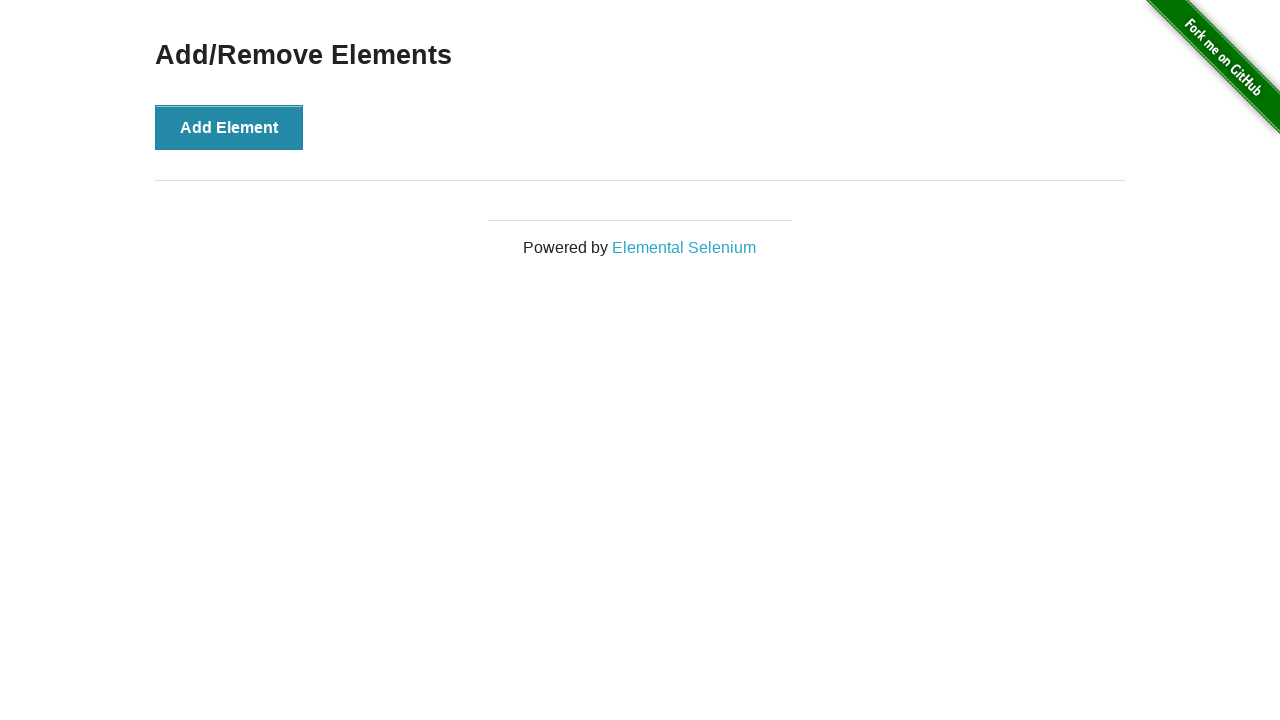

Verified no delete buttons remain (count = 0)
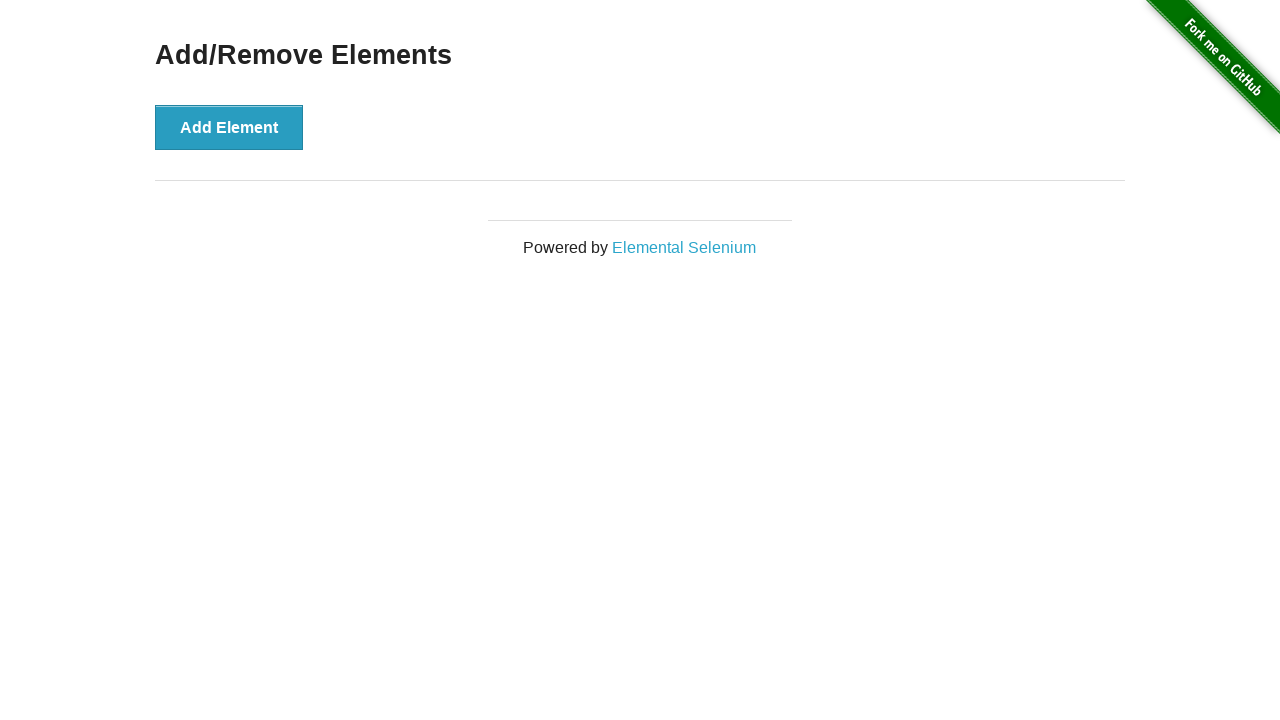

Clicked Add Element button first time at (229, 127) on xpath=//button[contains(text(),'Add Element')]
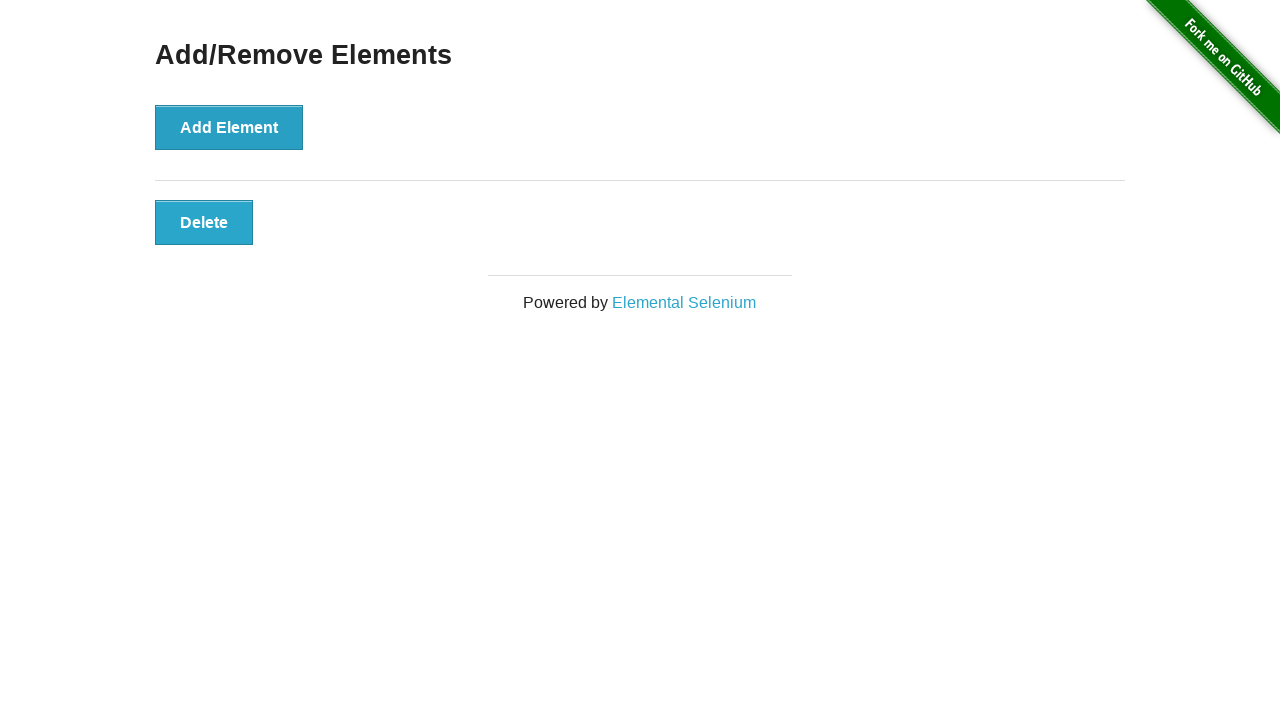

Clicked Add Element button second time at (229, 127) on xpath=//button[contains(text(),'Add Element')]
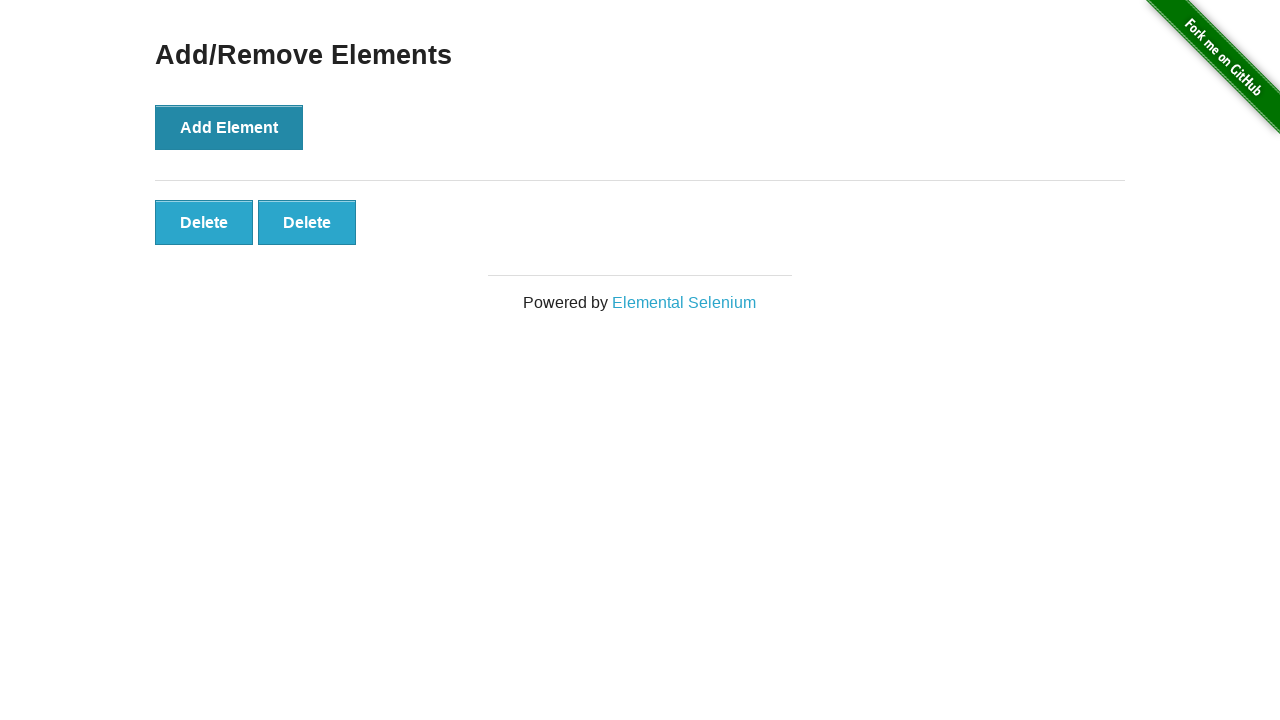

Clicked Add Element button third time at (229, 127) on xpath=//button[contains(text(),'Add Element')]
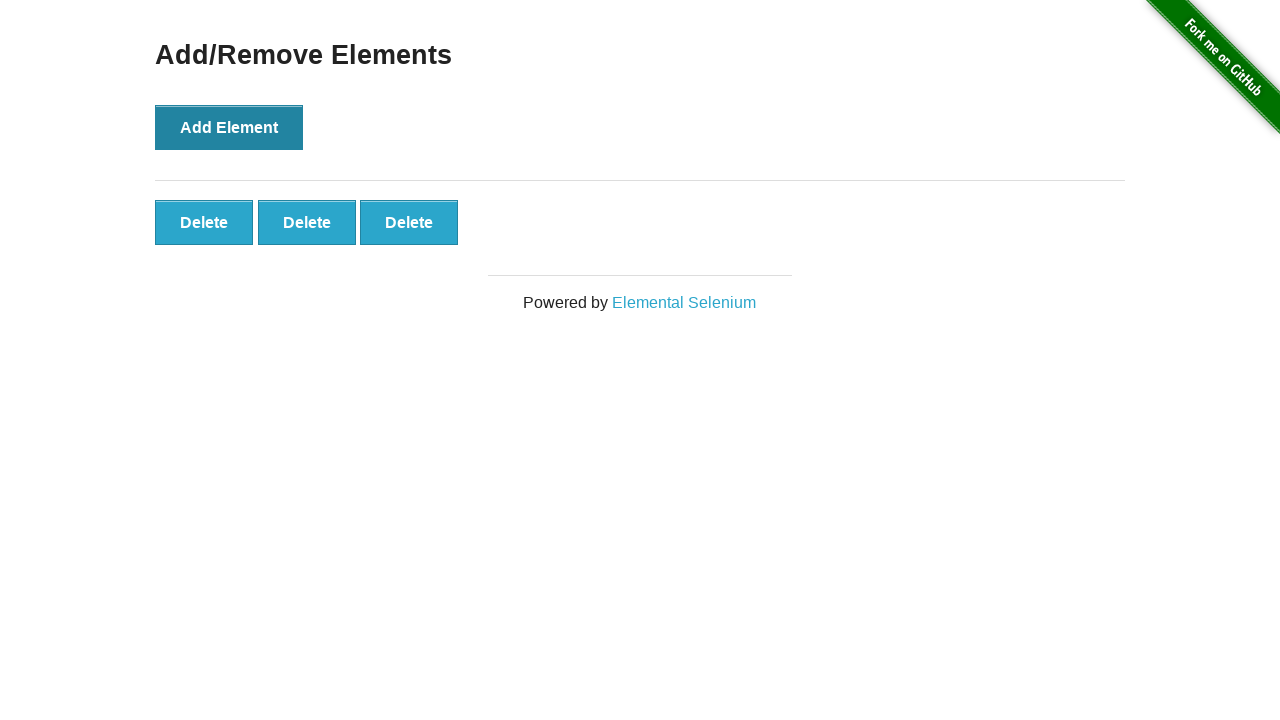

Verified 3 delete buttons exist after three additions
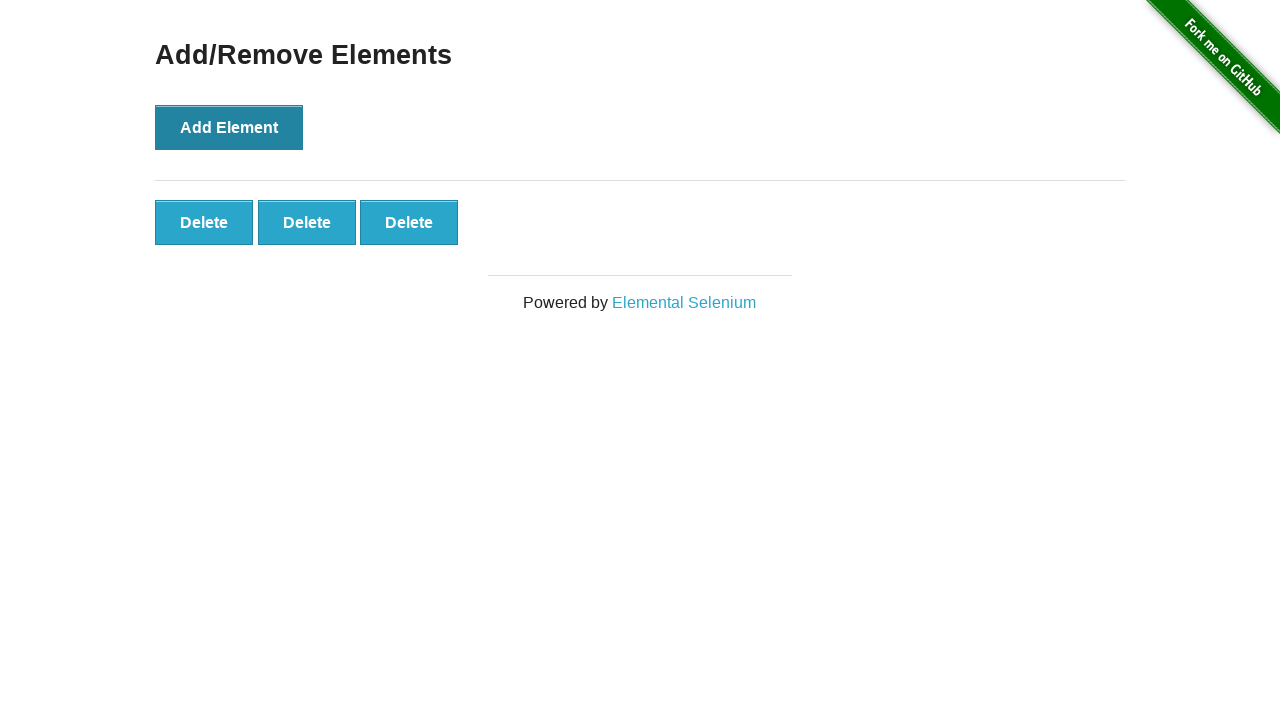

Clicked Delete button to remove one element at (204, 222) on xpath=//button[contains(text(),'Delete')]
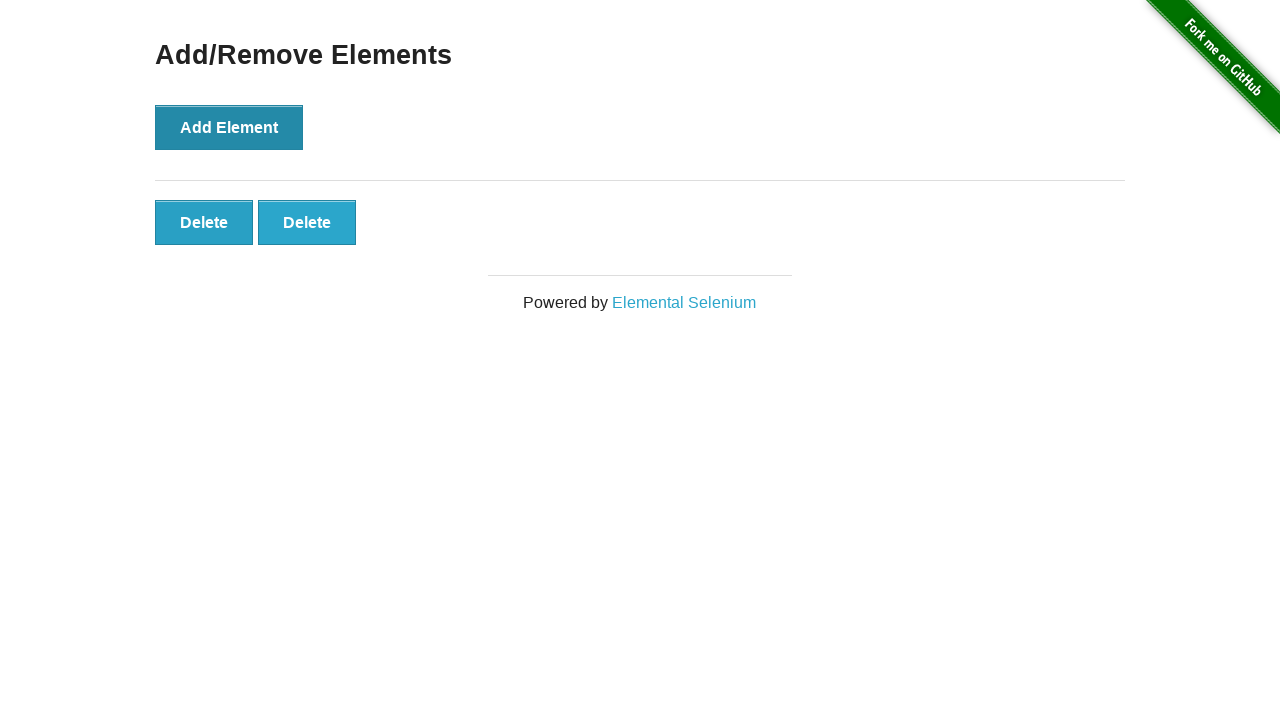

Verified 2 delete buttons remain after deletion
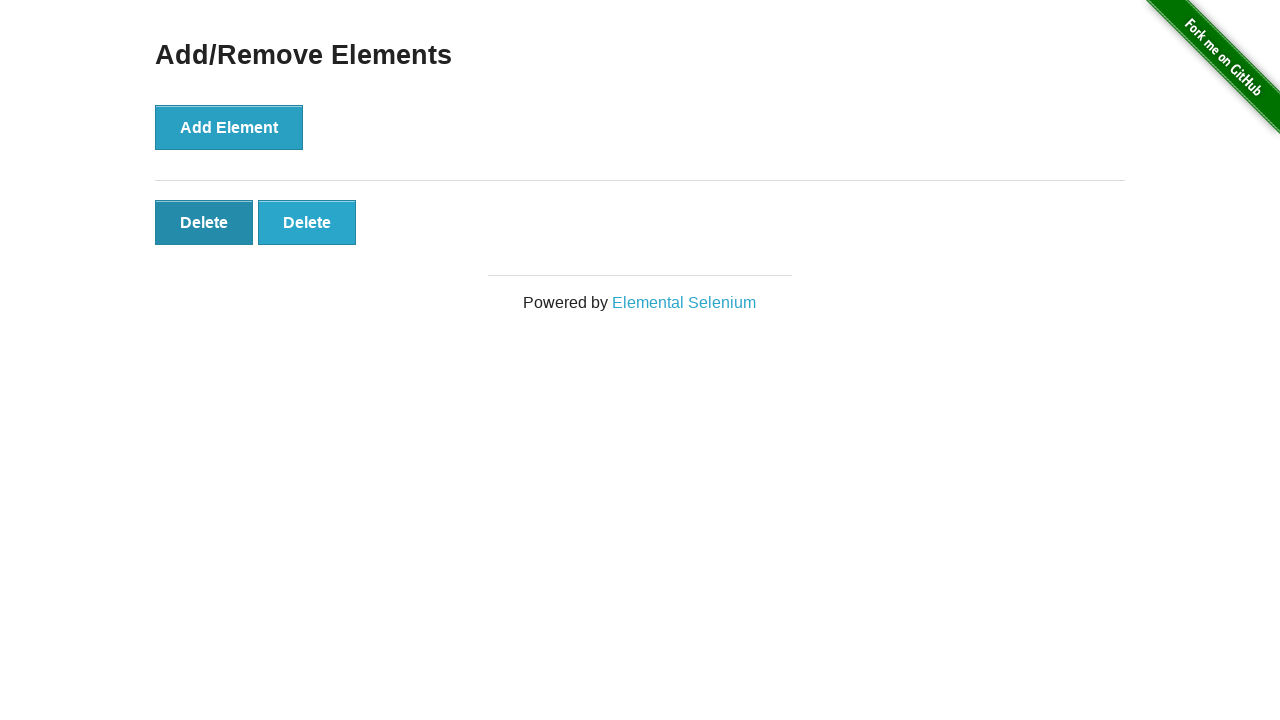

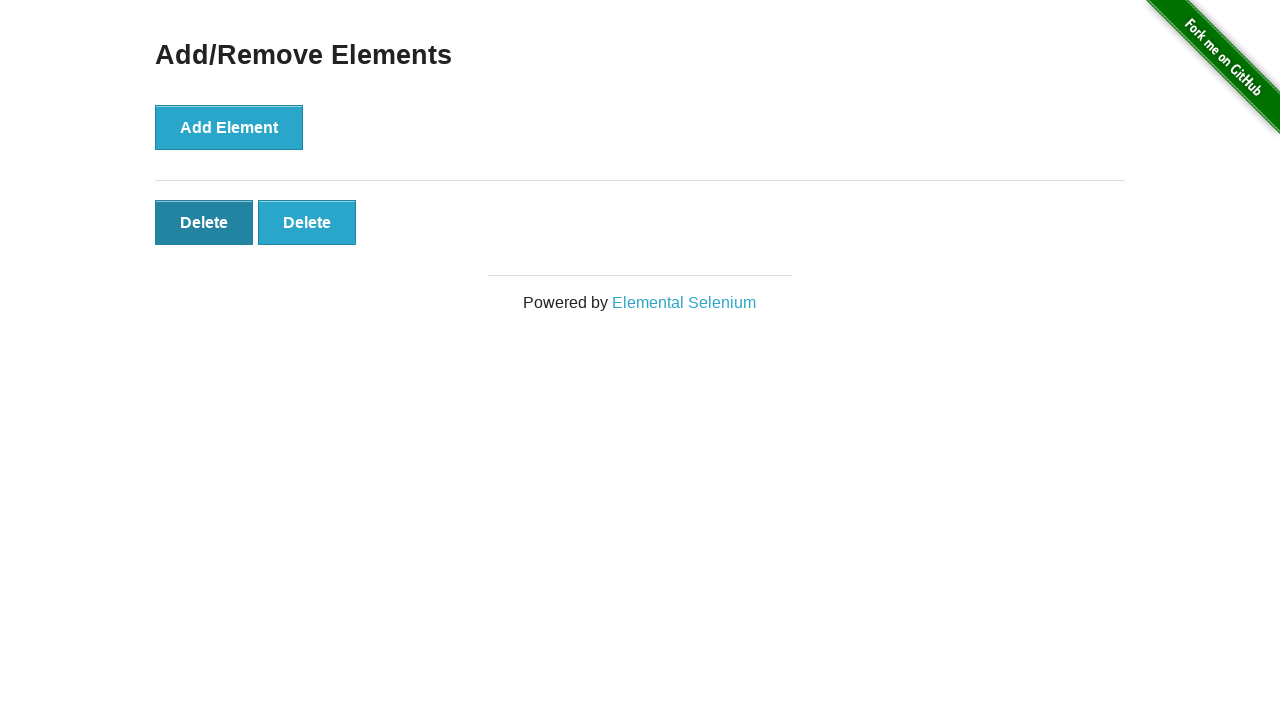